Tests the Selenium demo web form page by finding the text input field and typing "Selenium" into it.

Starting URL: https://www.selenium.dev/selenium/web/web-form.html

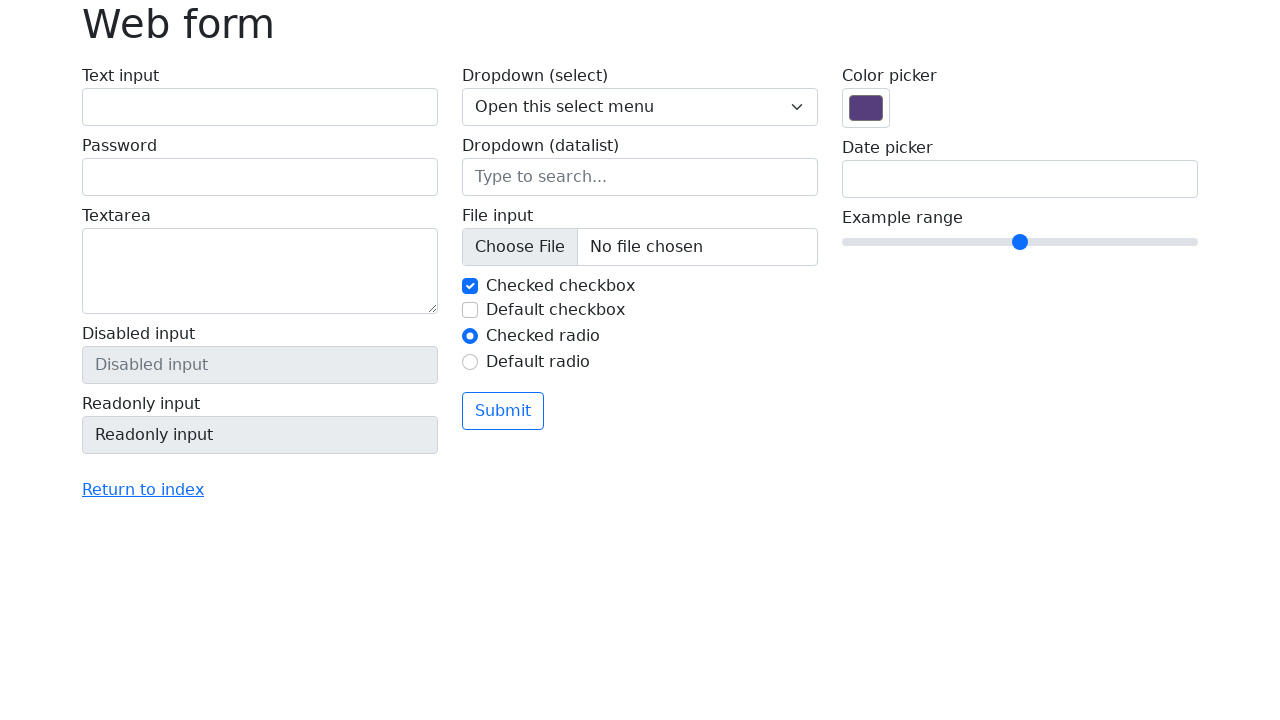

Waited for page to load (domcontentloaded)
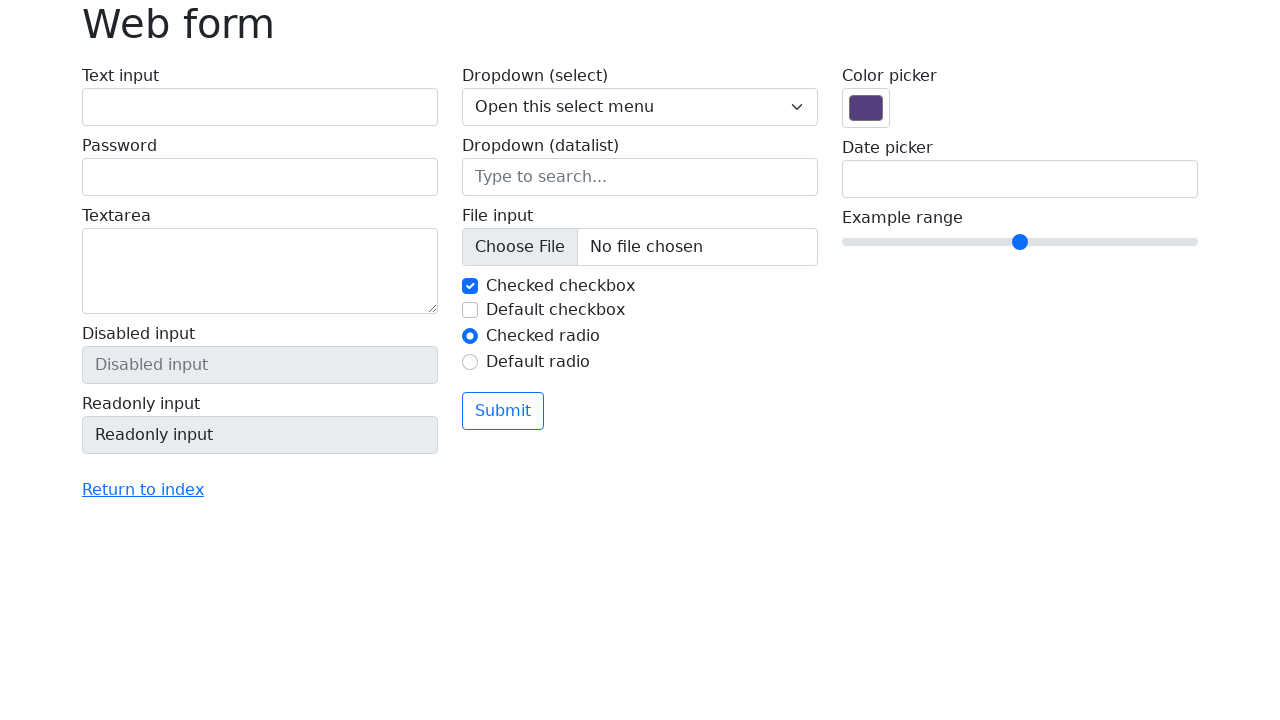

Filled text input field with 'Selenium' on #my-text-id
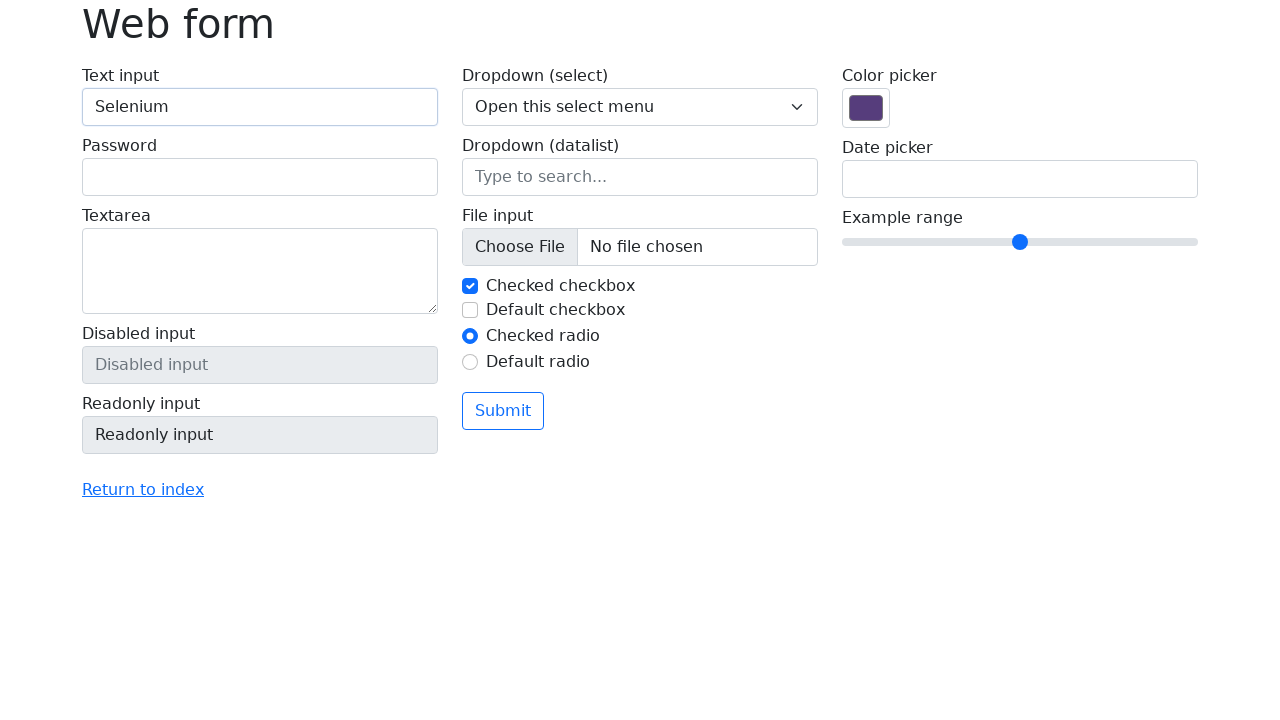

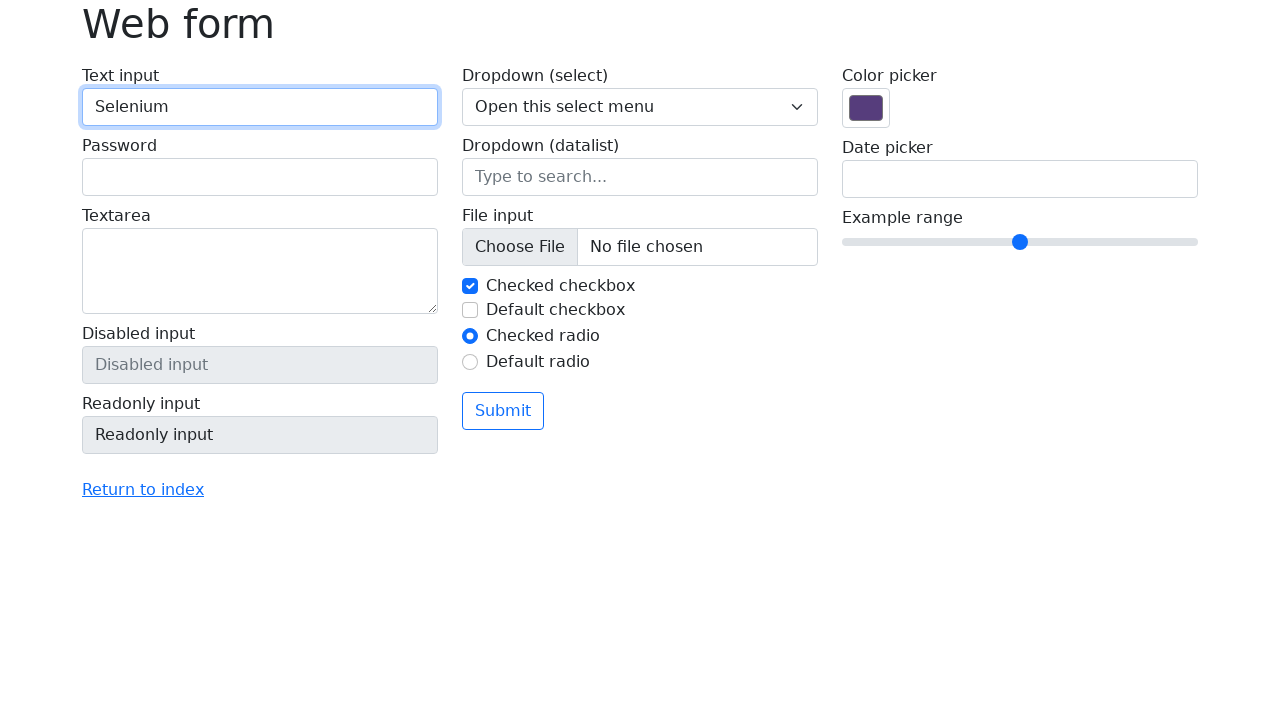